Tests the getByRole locator by finding and clicking the Search button

Starting URL: https://practice.expandtesting.com/

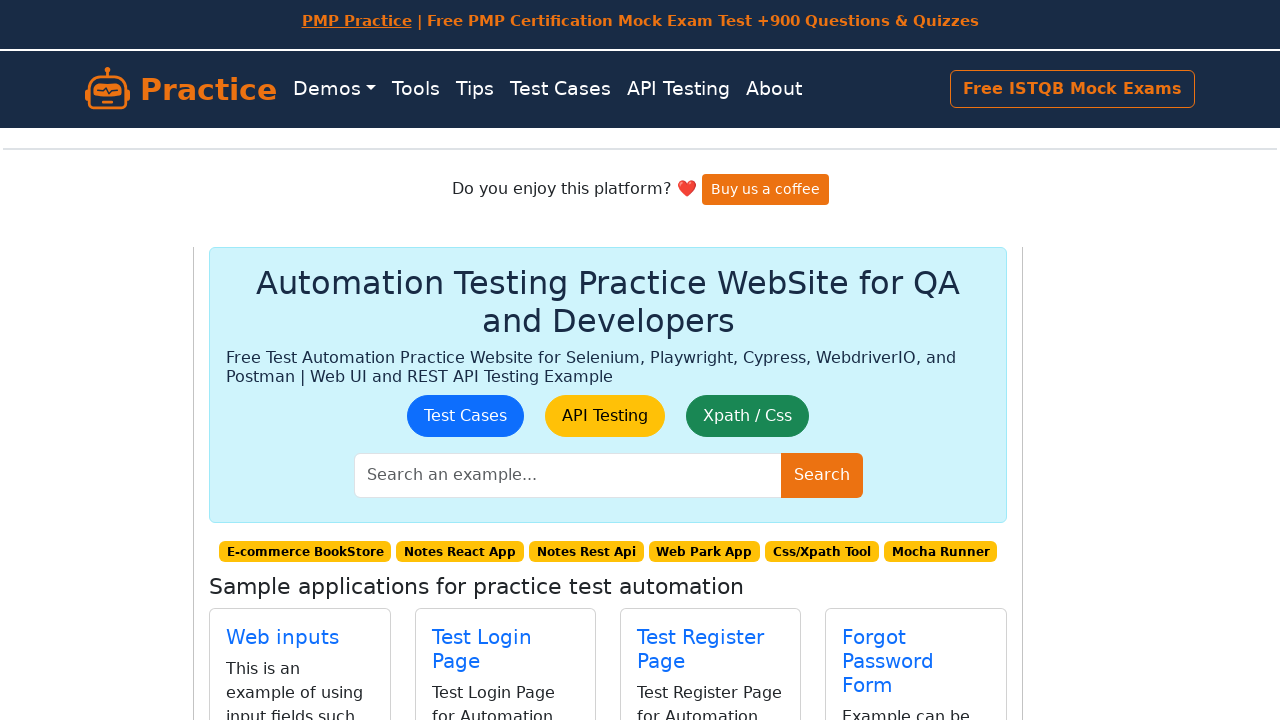

Waited 3 seconds for page to load
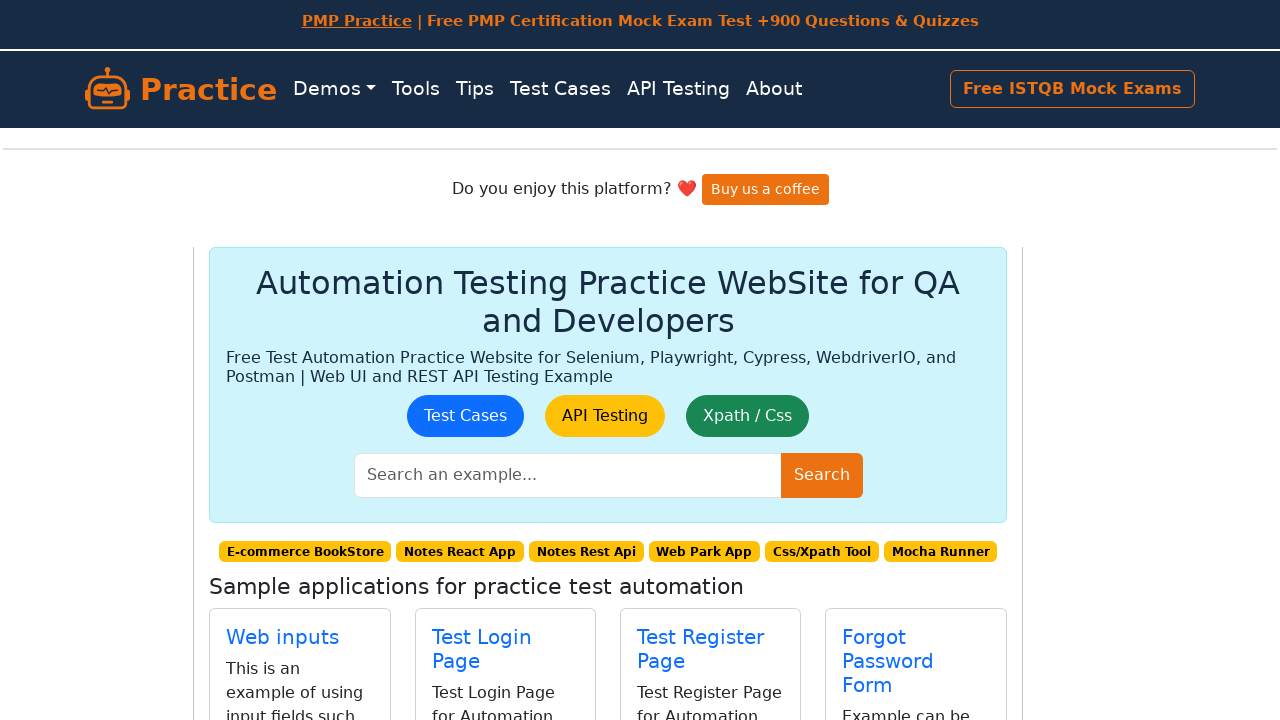

Clicked Search button using getByRole locator at (822, 475) on internal:role=button[name="Search"i]
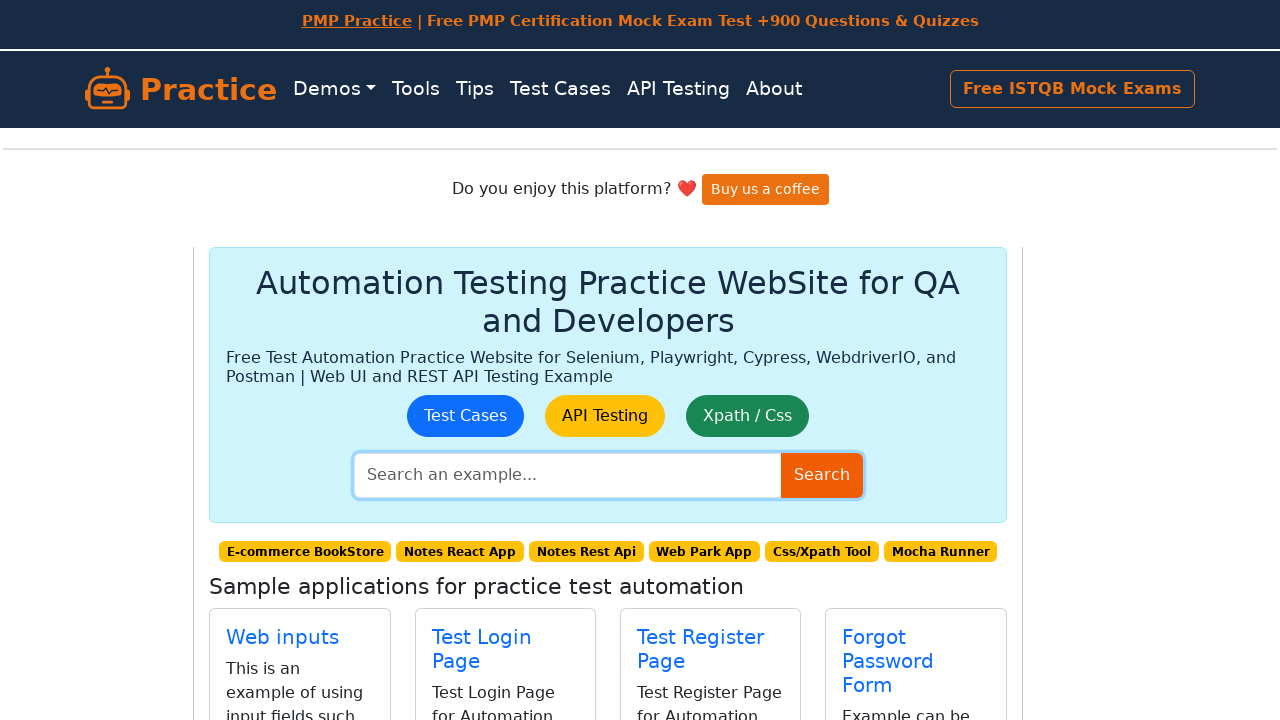

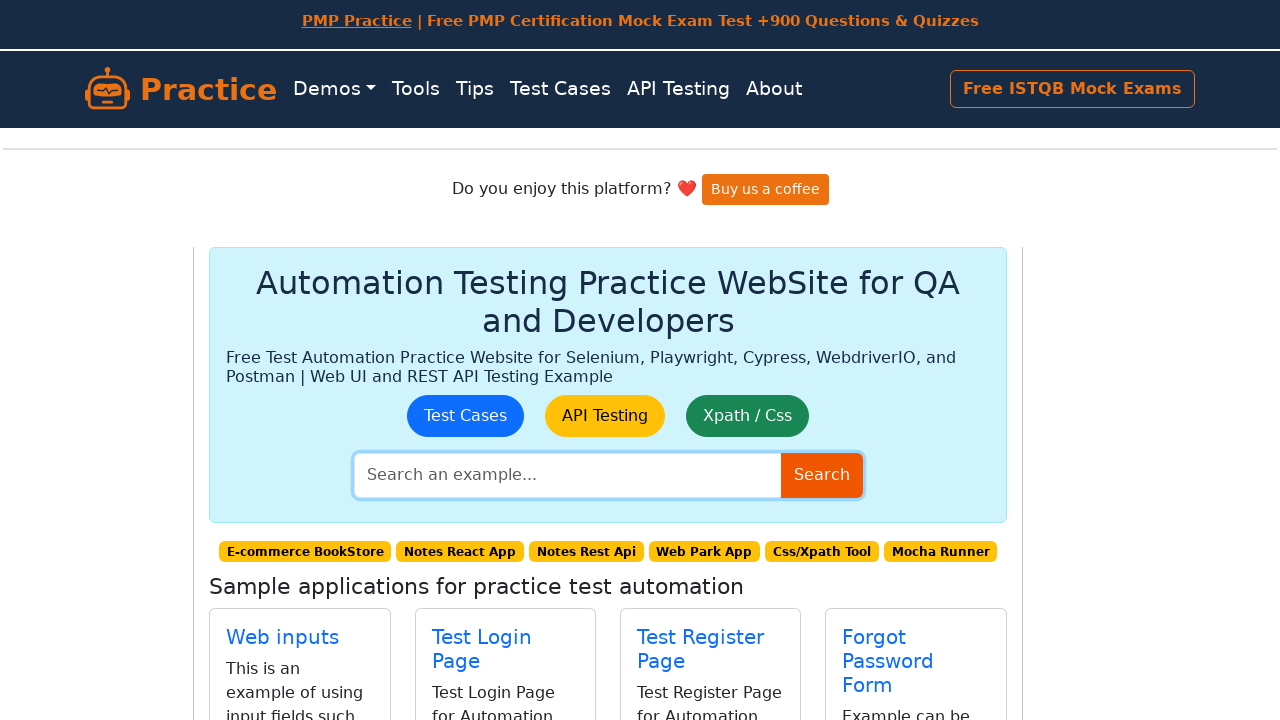